Tests the sign-up flow by navigating to the sign-up page, filling in user details, and submitting the form to reach the confirmation page

Starting URL: https://practice.cydeo.com

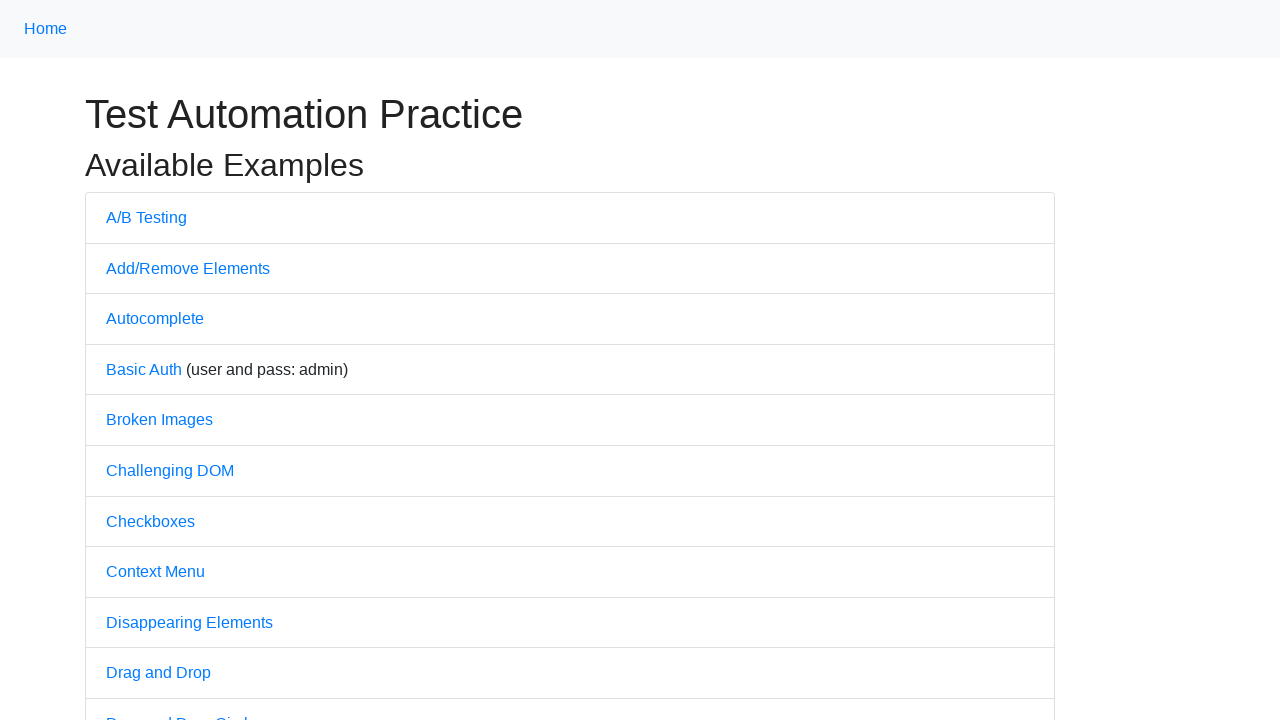

Clicked on Sign Up link at (192, 360) on a:has-text('Sign')
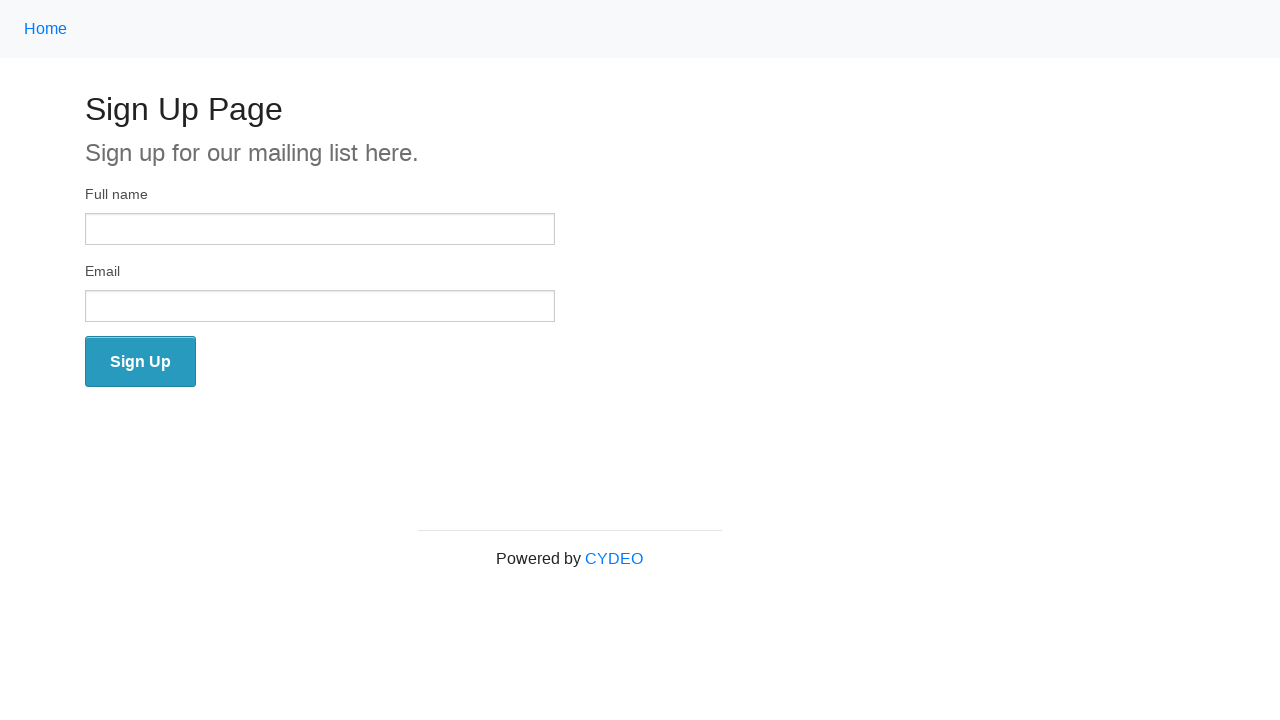

Sign up page loaded
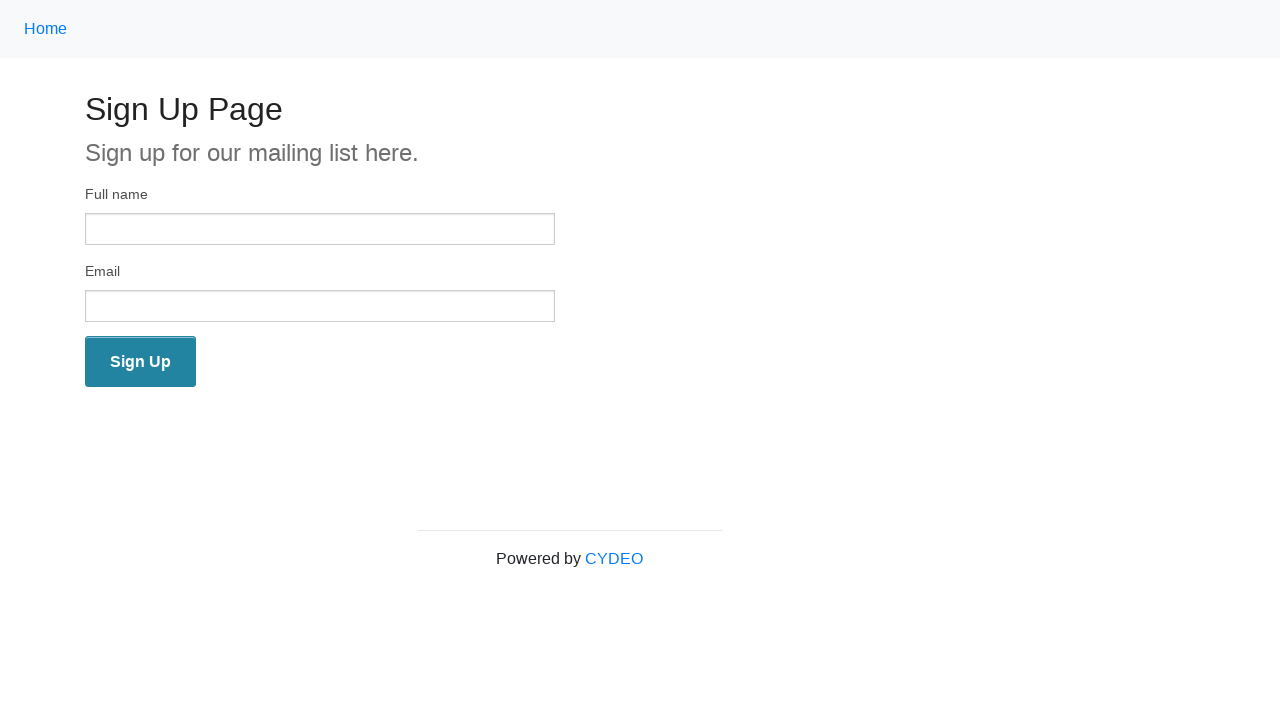

Filled full name field with 'John Smith' on input[name='full_name']
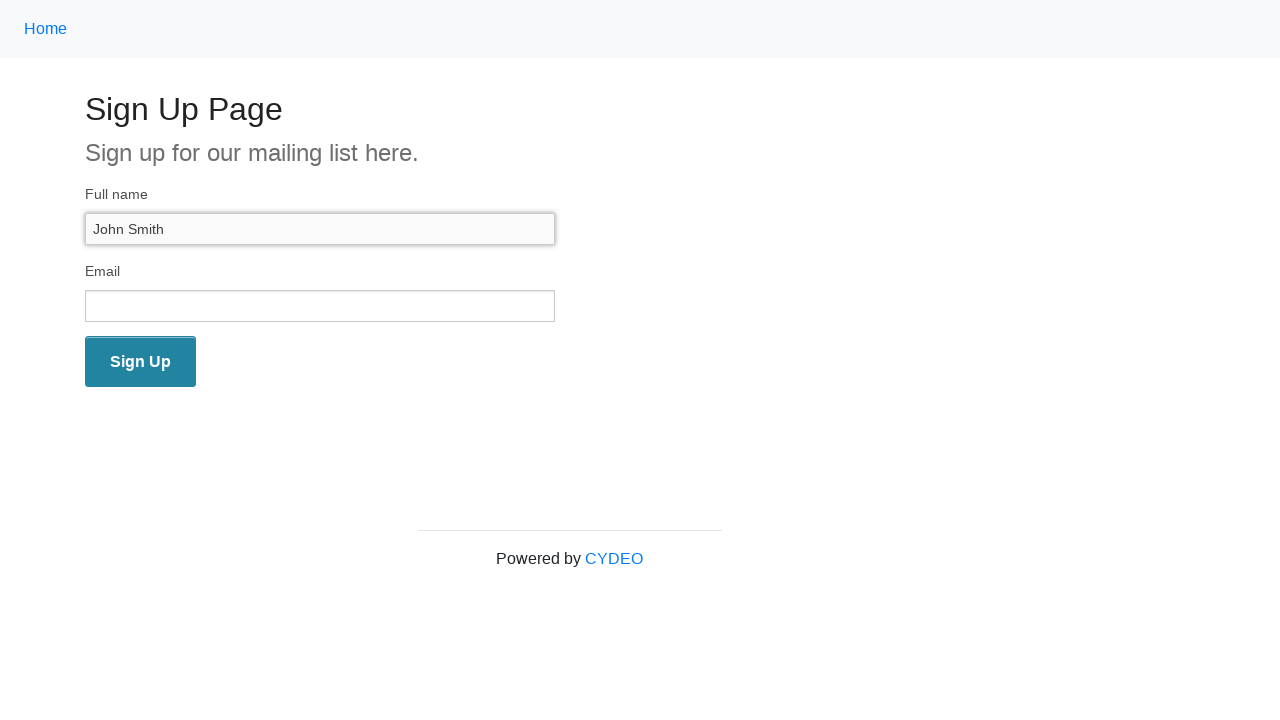

Filled email field with 'john@cydeo.com' on input[name='email']
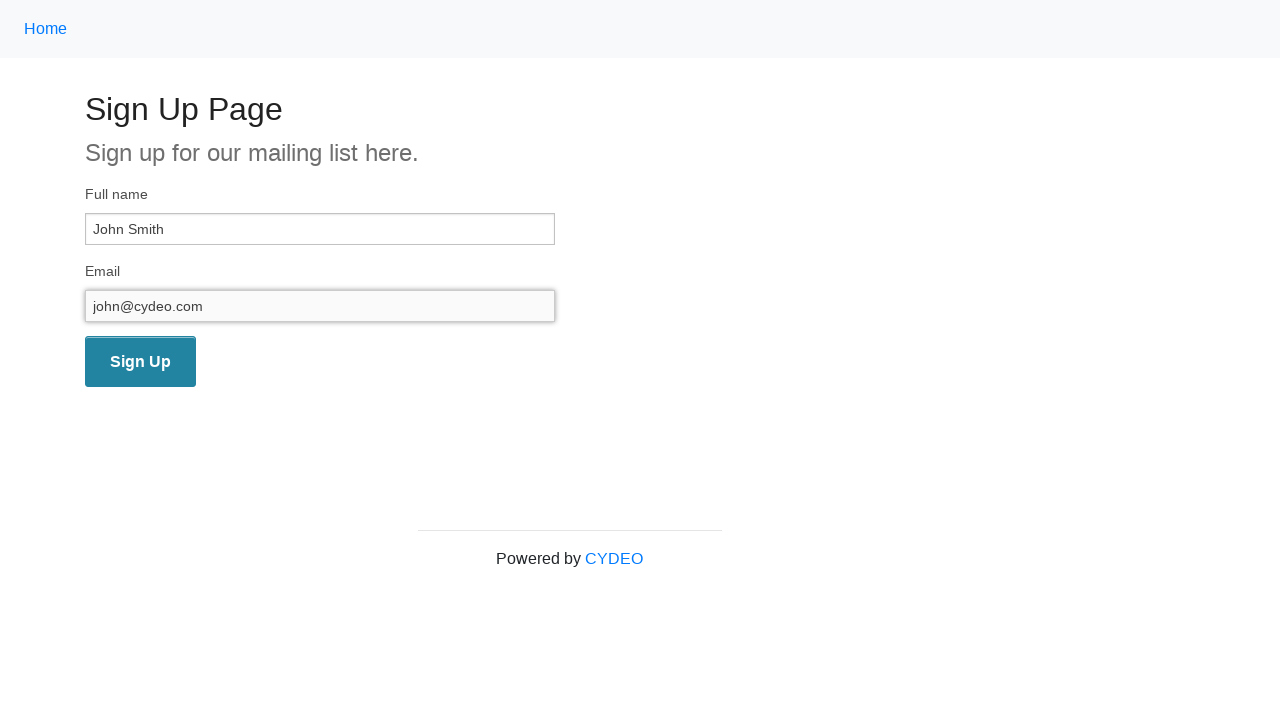

Clicked submit button to complete sign-up at (140, 362) on [name='wooden_spoon']
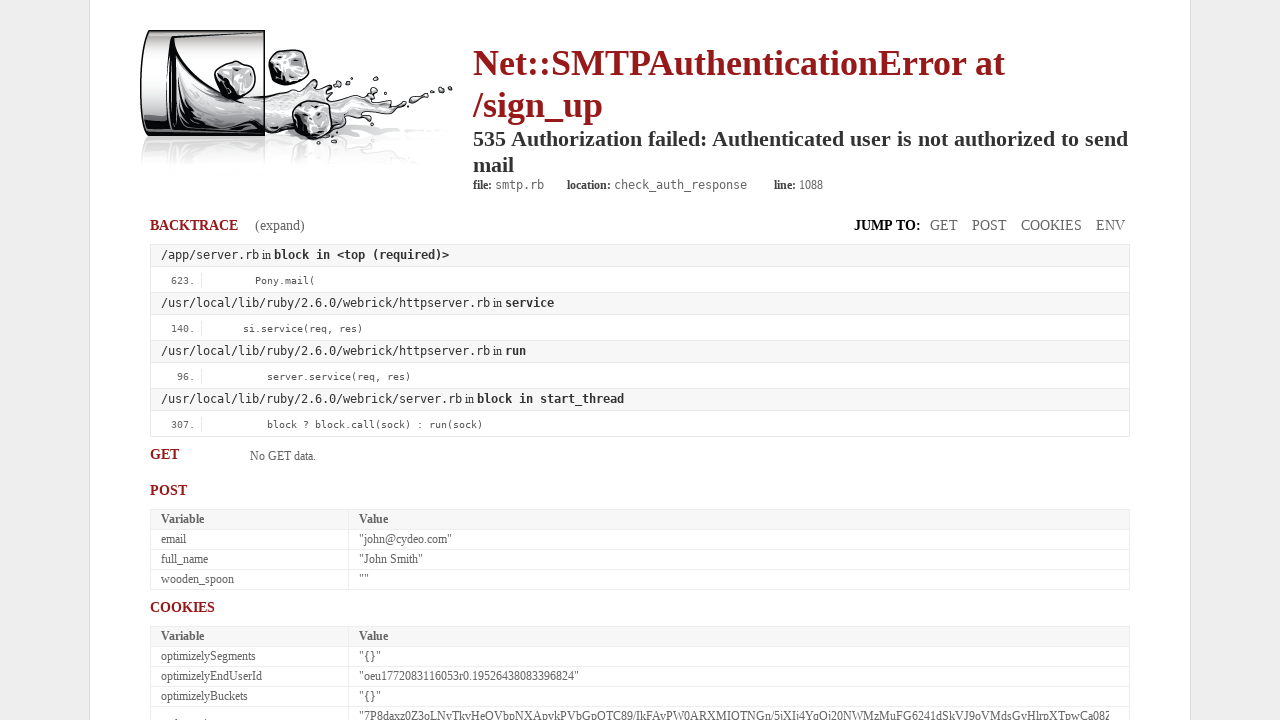

Confirmation page loaded successfully
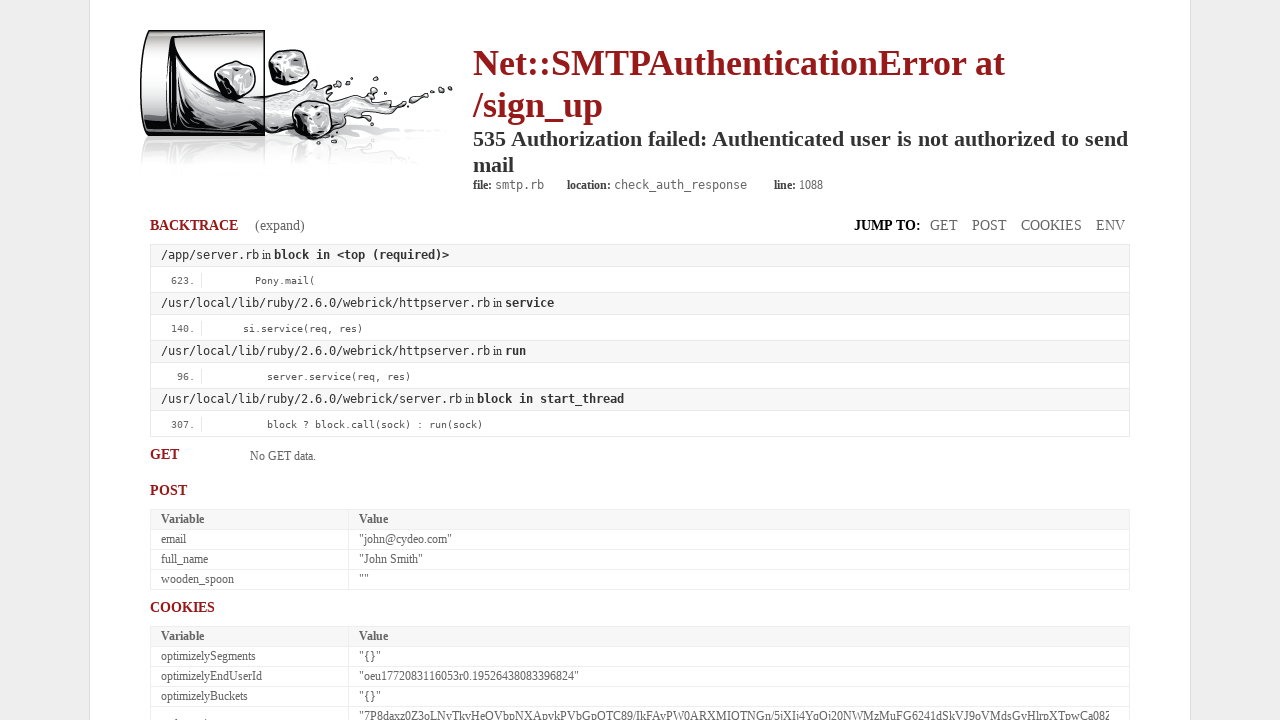

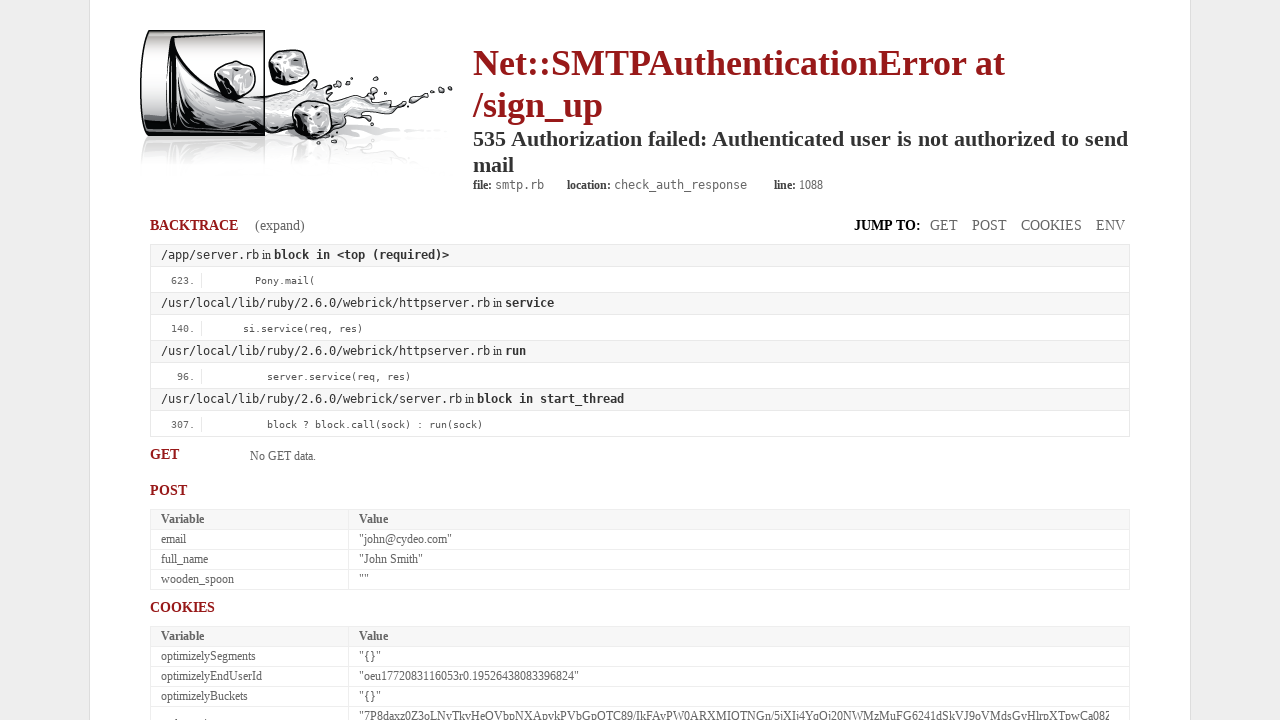